Tests product search functionality on Meesho website by entering a search query and submitting it

Starting URL: https://www.meesho.com

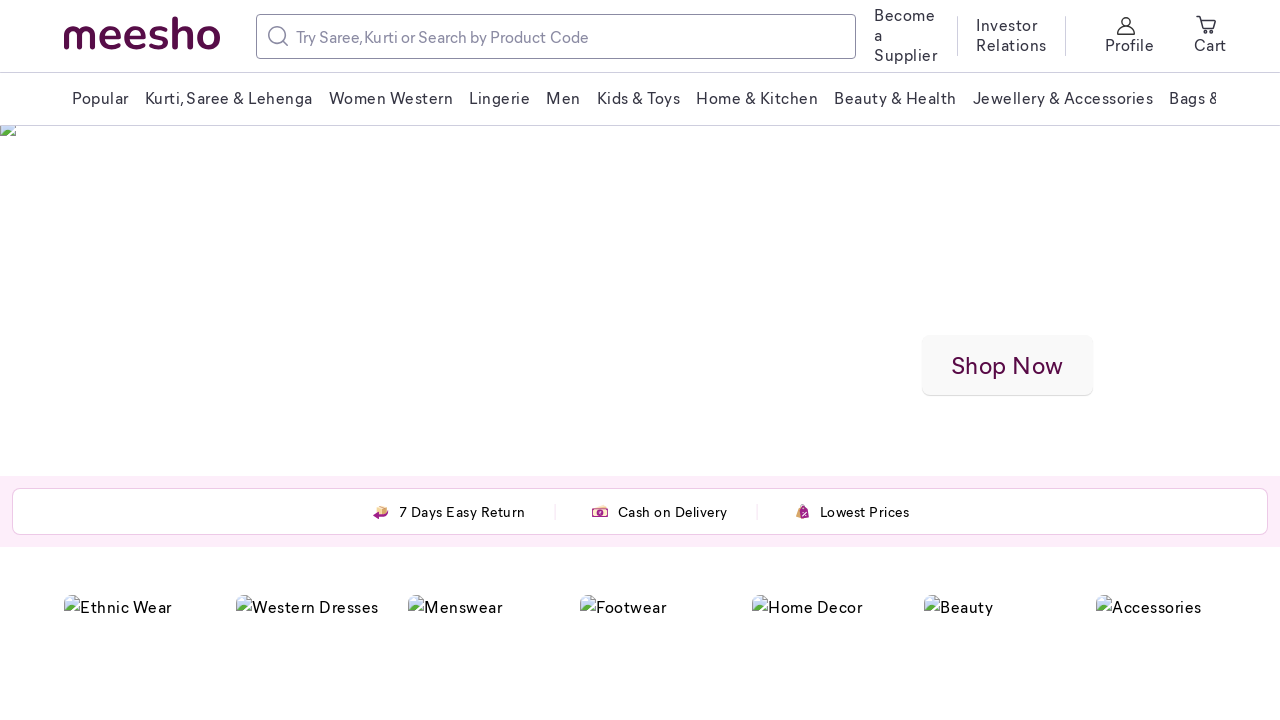

Filled search box with 'iPhone 15' product query on //input[@type='text']
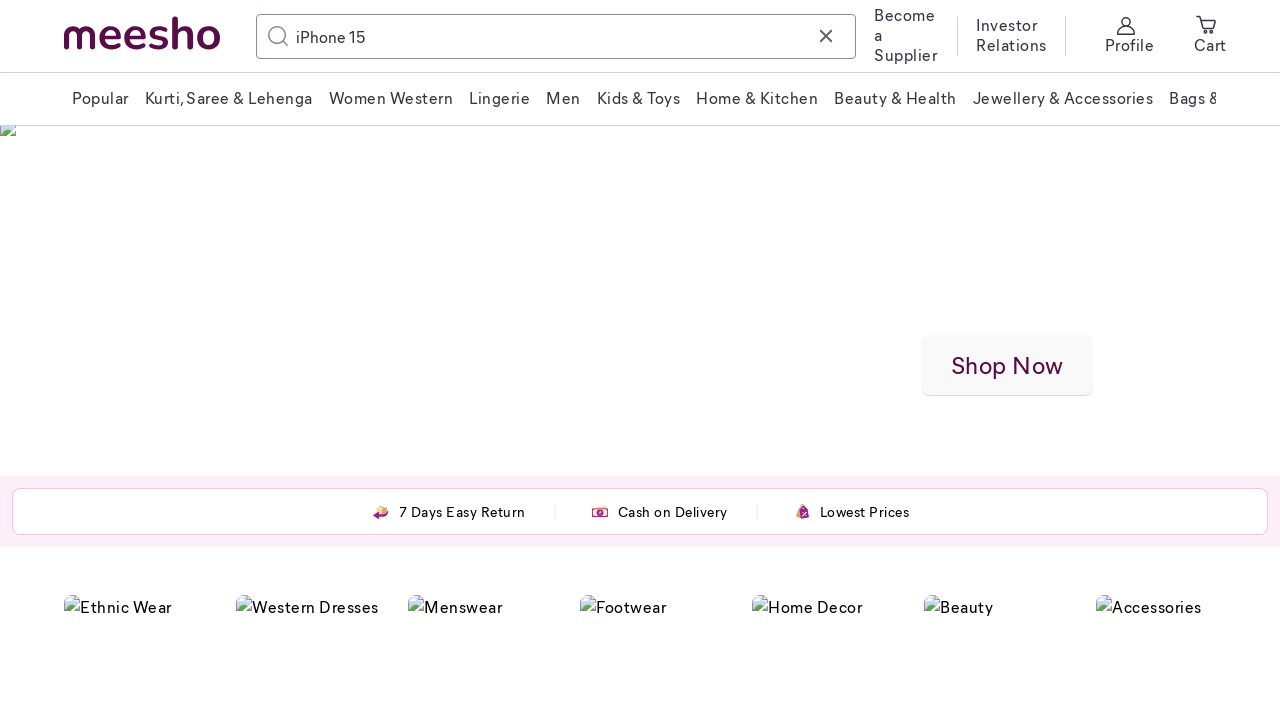

Pressed Enter to submit product search on //input[@type='text']
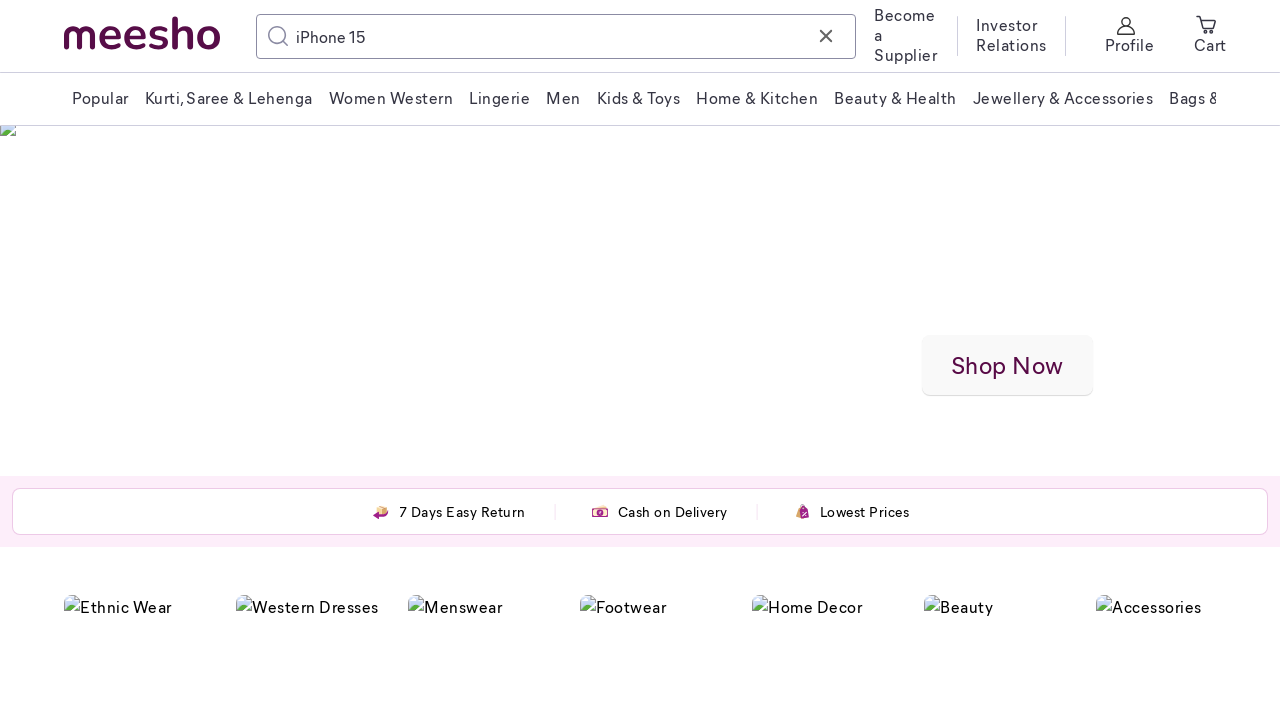

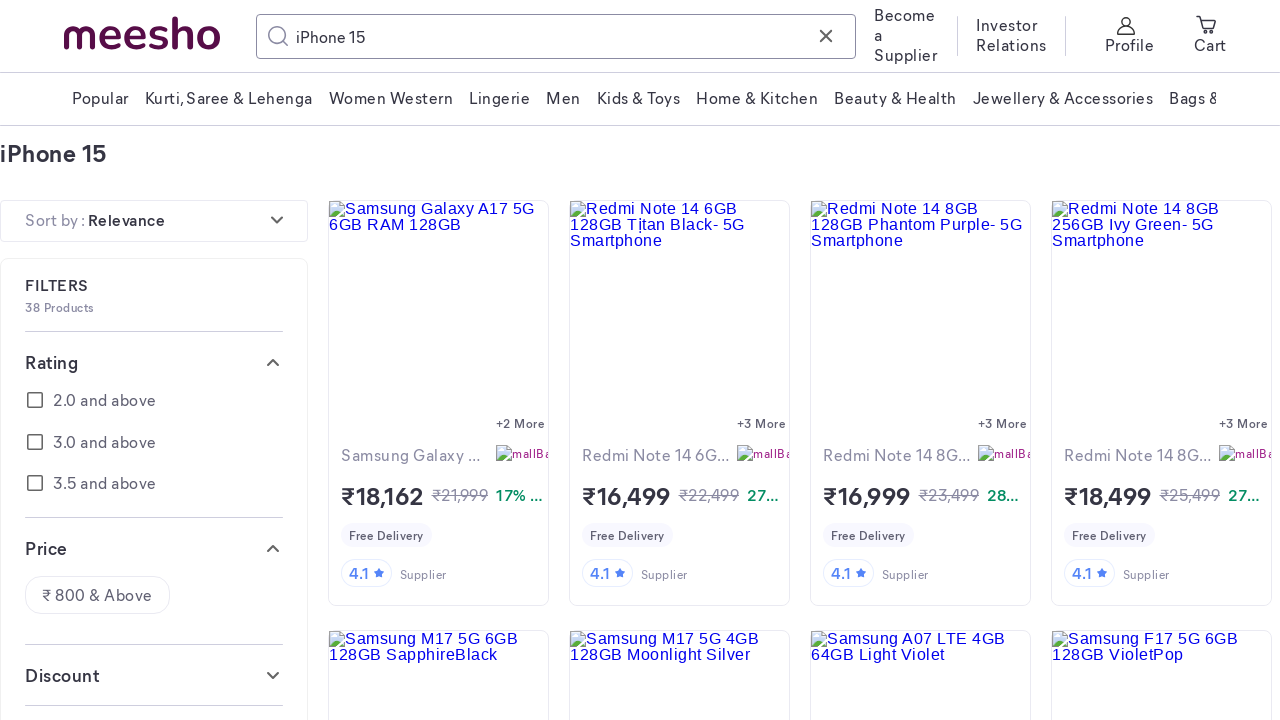